Tests drag and drop functionality by dragging an element and dropping it onto a target area, then verifies the drop was successful

Starting URL: https://demoqa.com/droppable

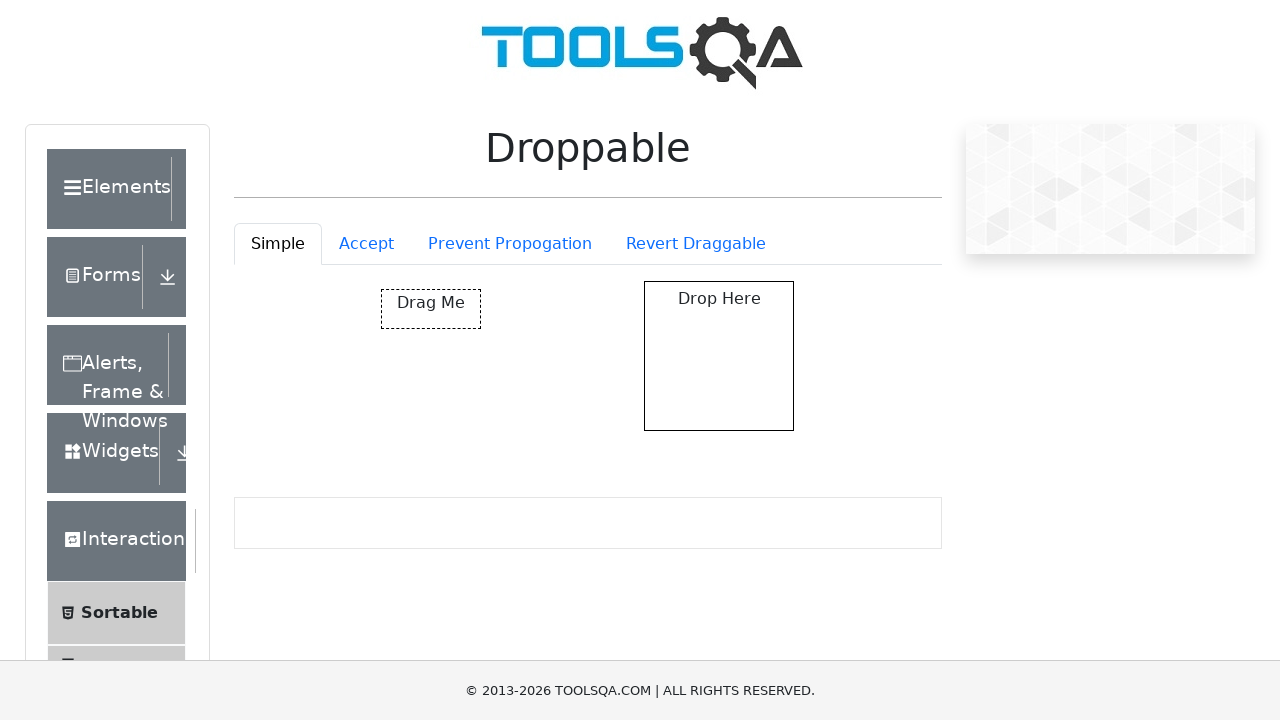

Navigated to drag and drop demo page
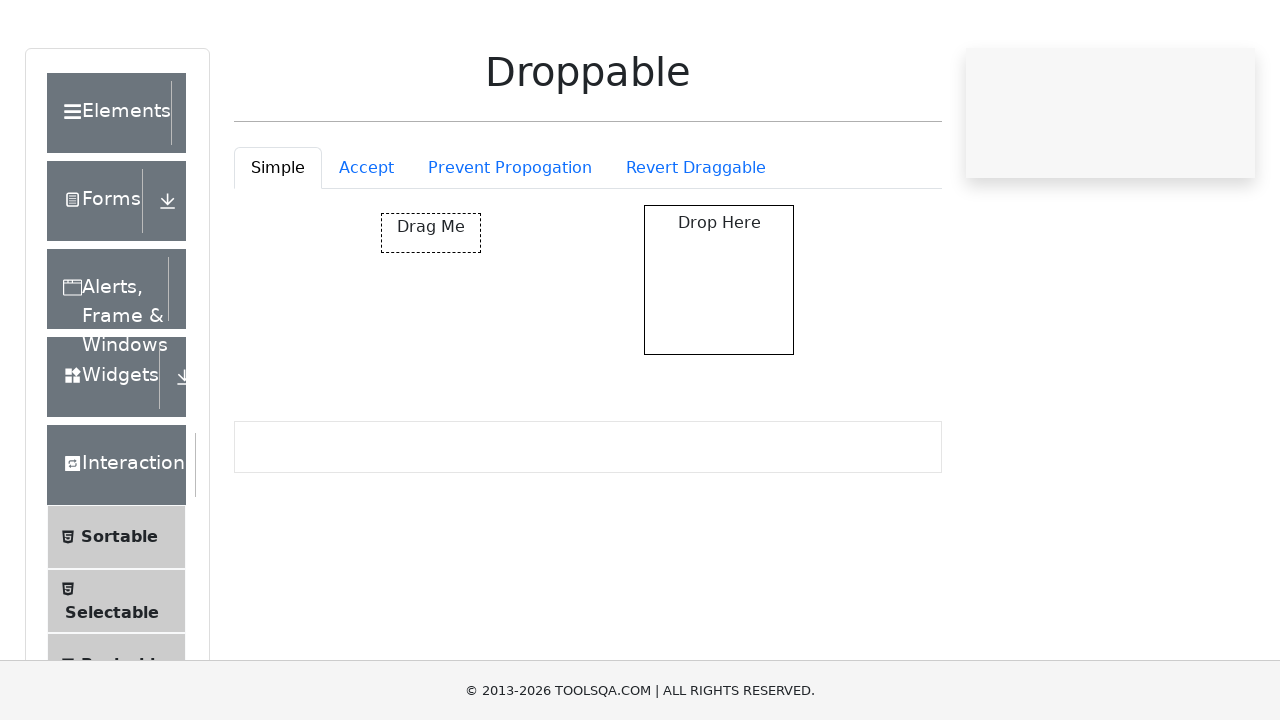

Located draggable element
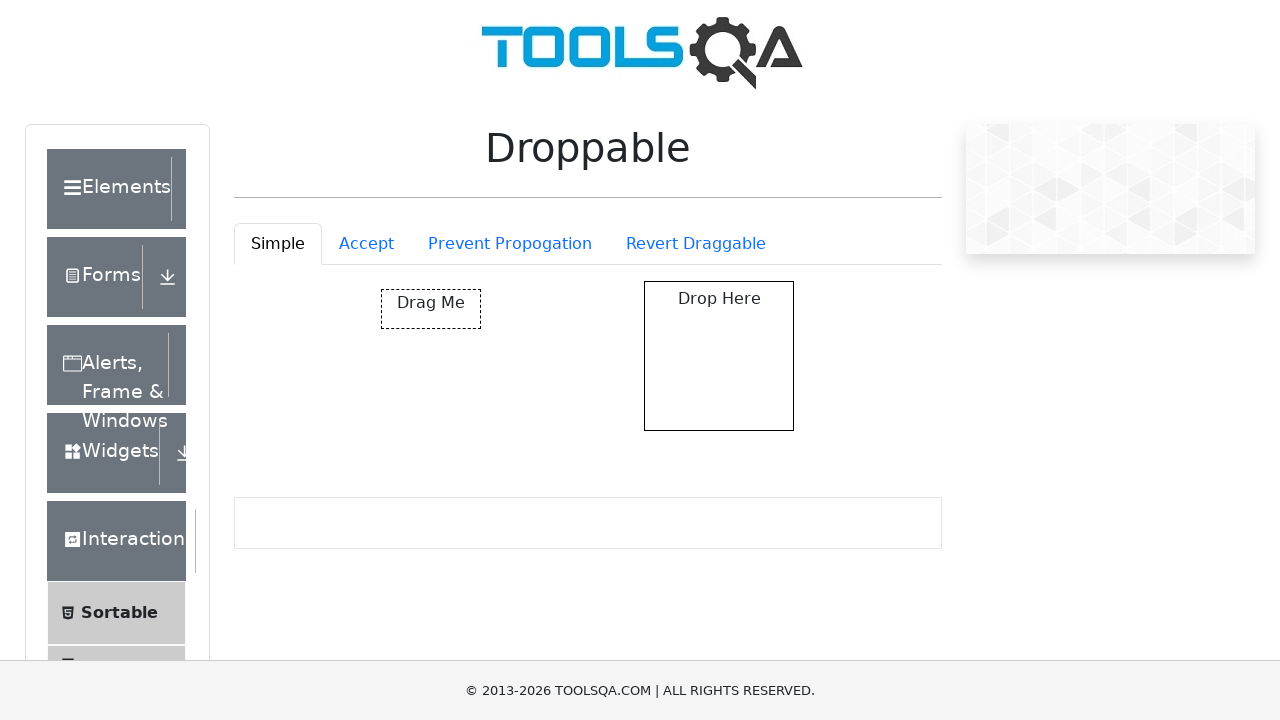

Located drop target element
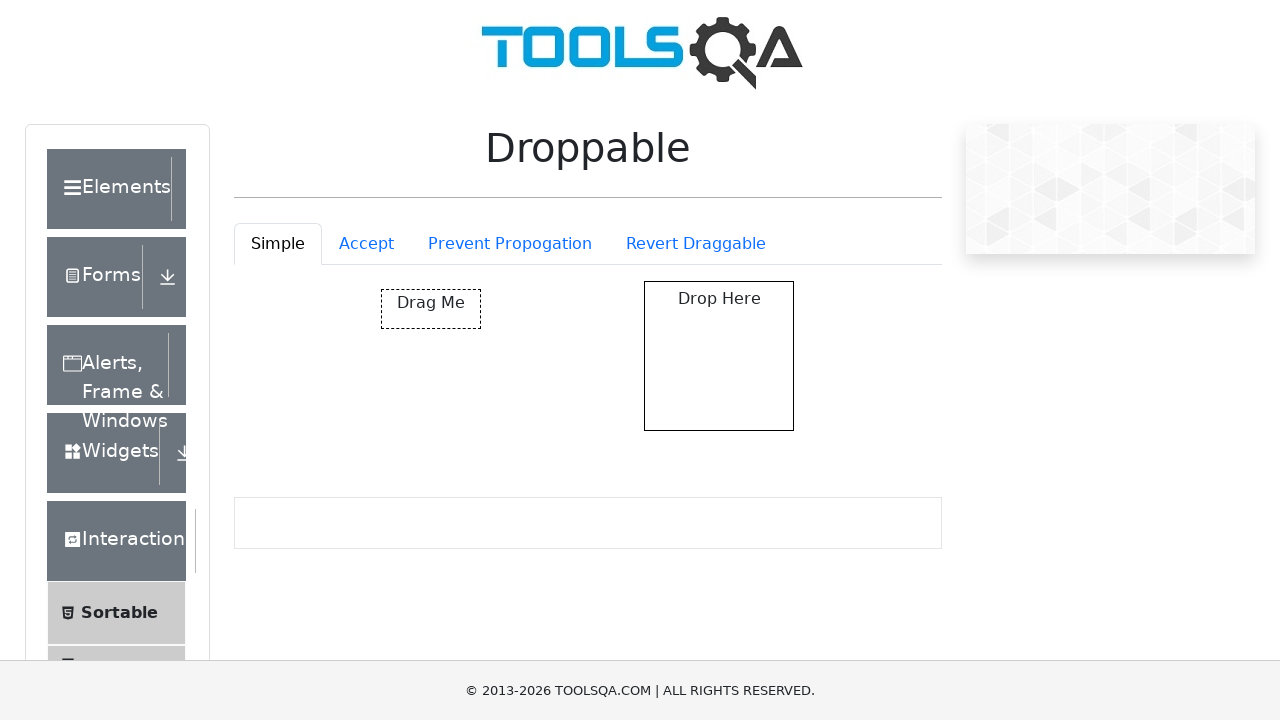

Dragged element and dropped it onto target area at (719, 356)
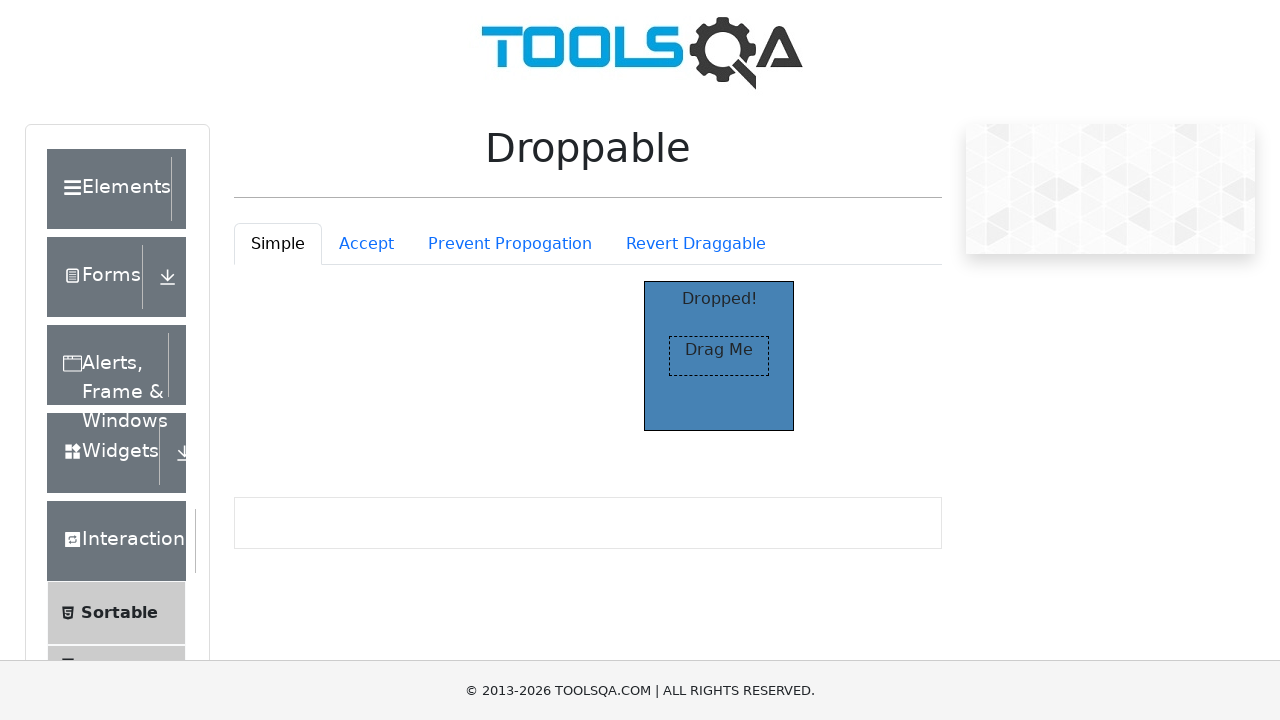

Located dropped text element
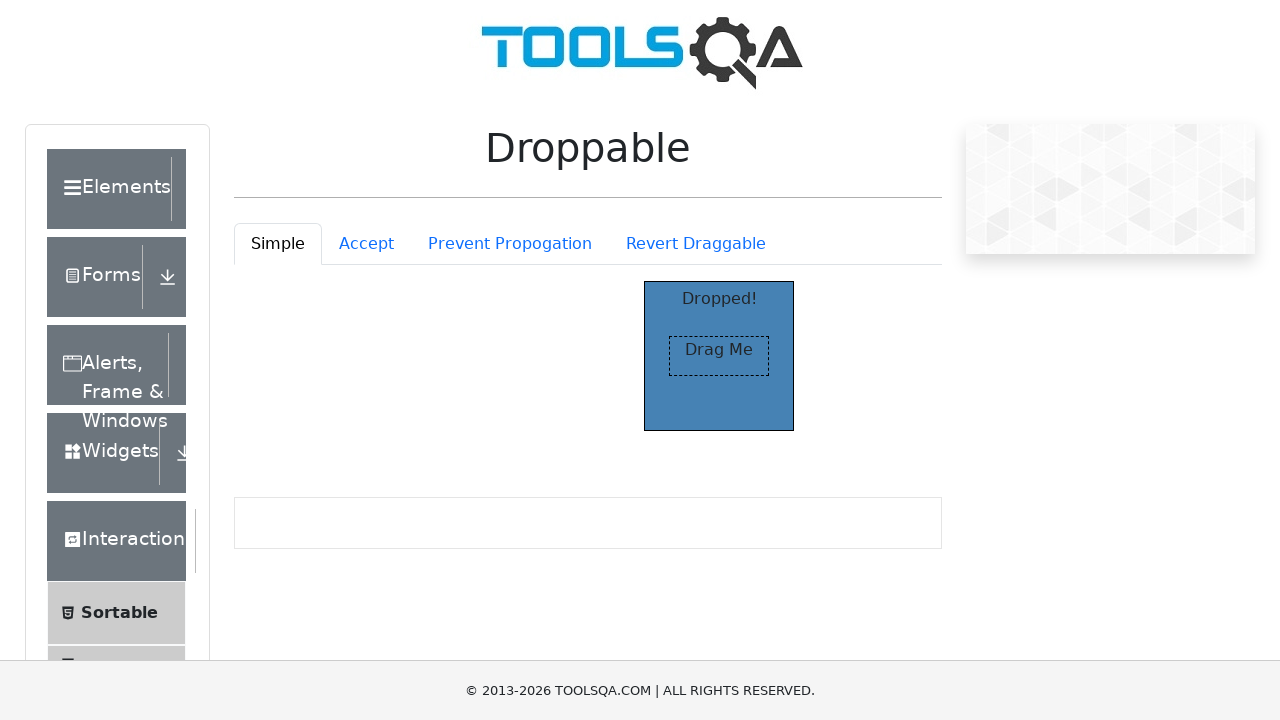

Verified that drop was successful - text changed to 'Dropped!'
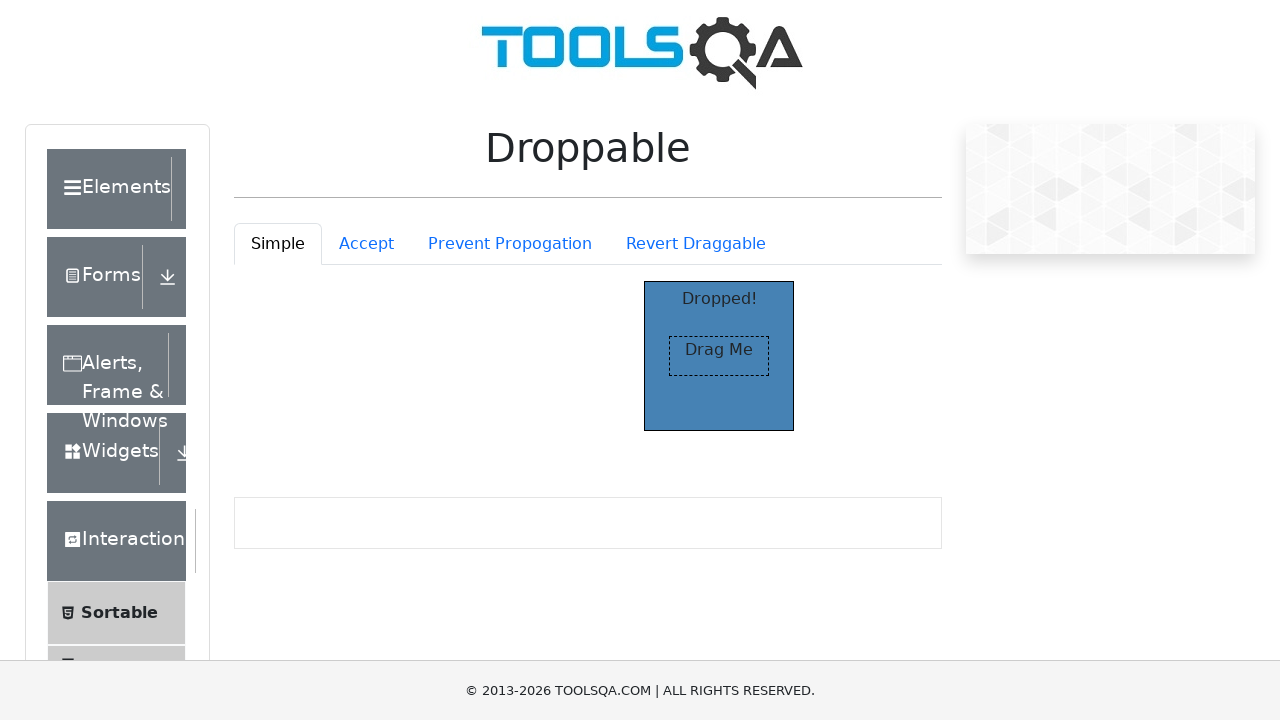

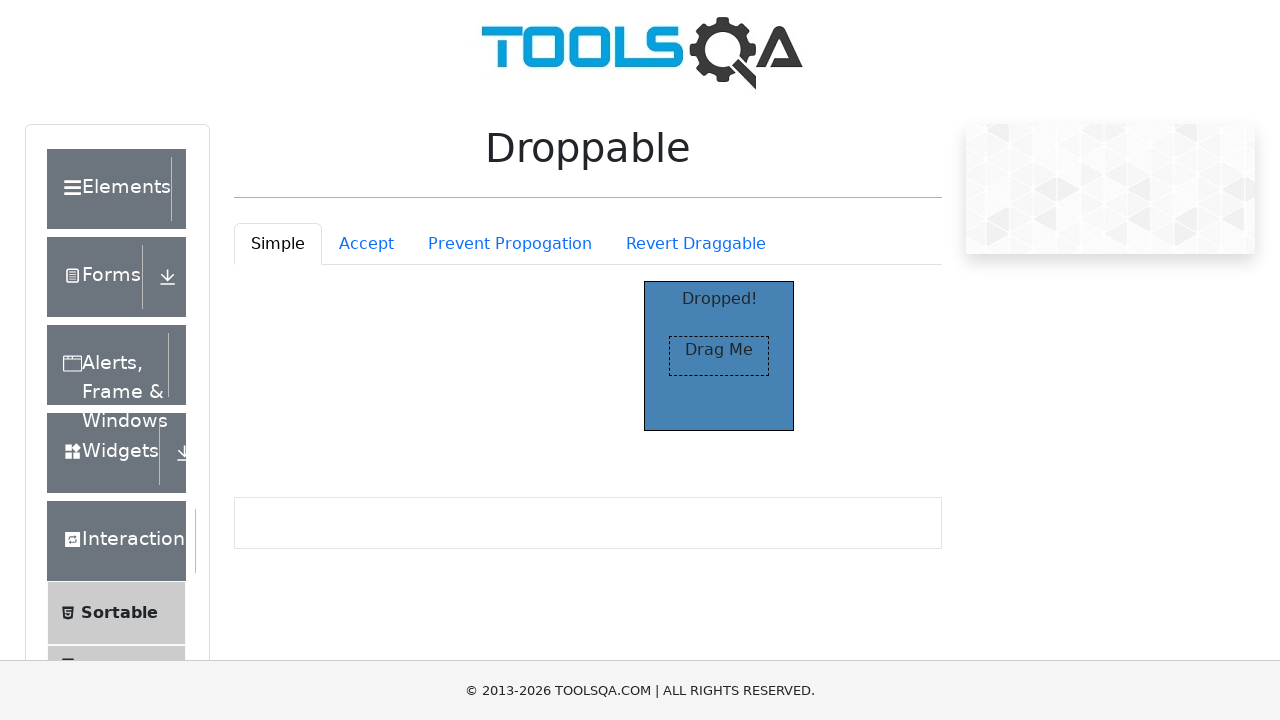